Tests window handling functionality by clicking a link that opens a new window, verifying content in both windows, and switching between them

Starting URL: https://the-internet.herokuapp.com/windows

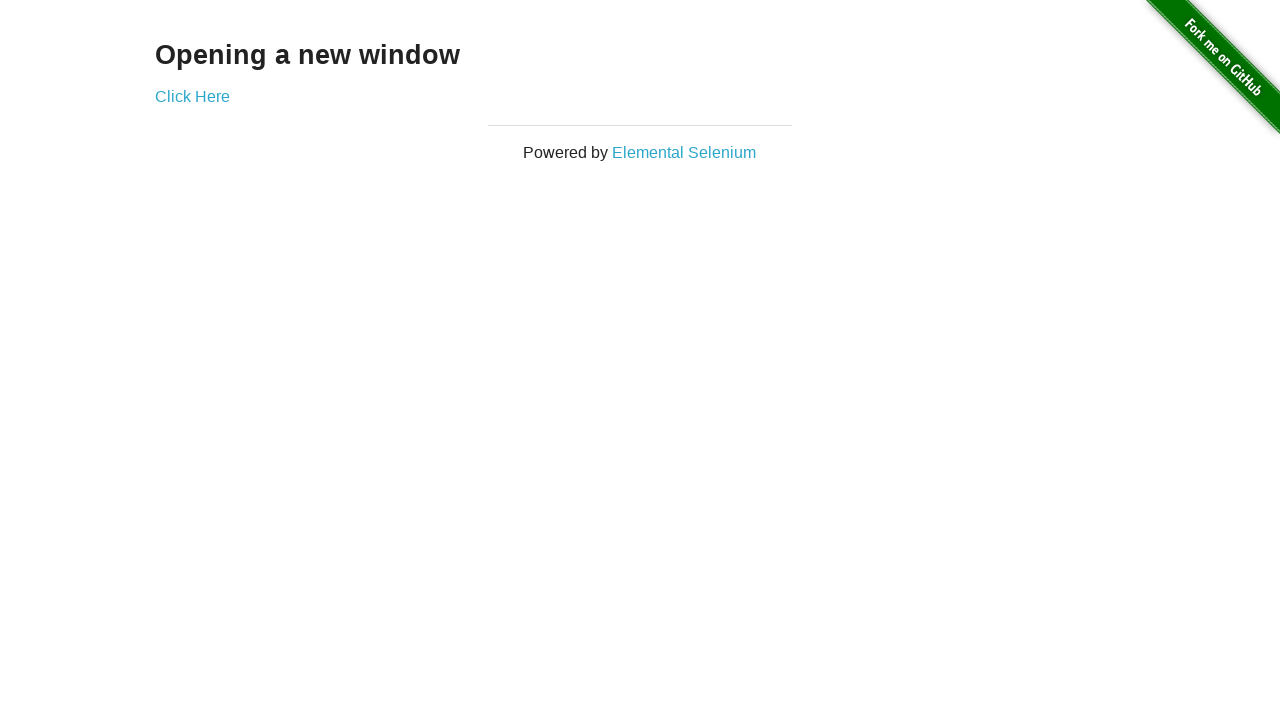

Verified page heading text is 'Opening a new window'
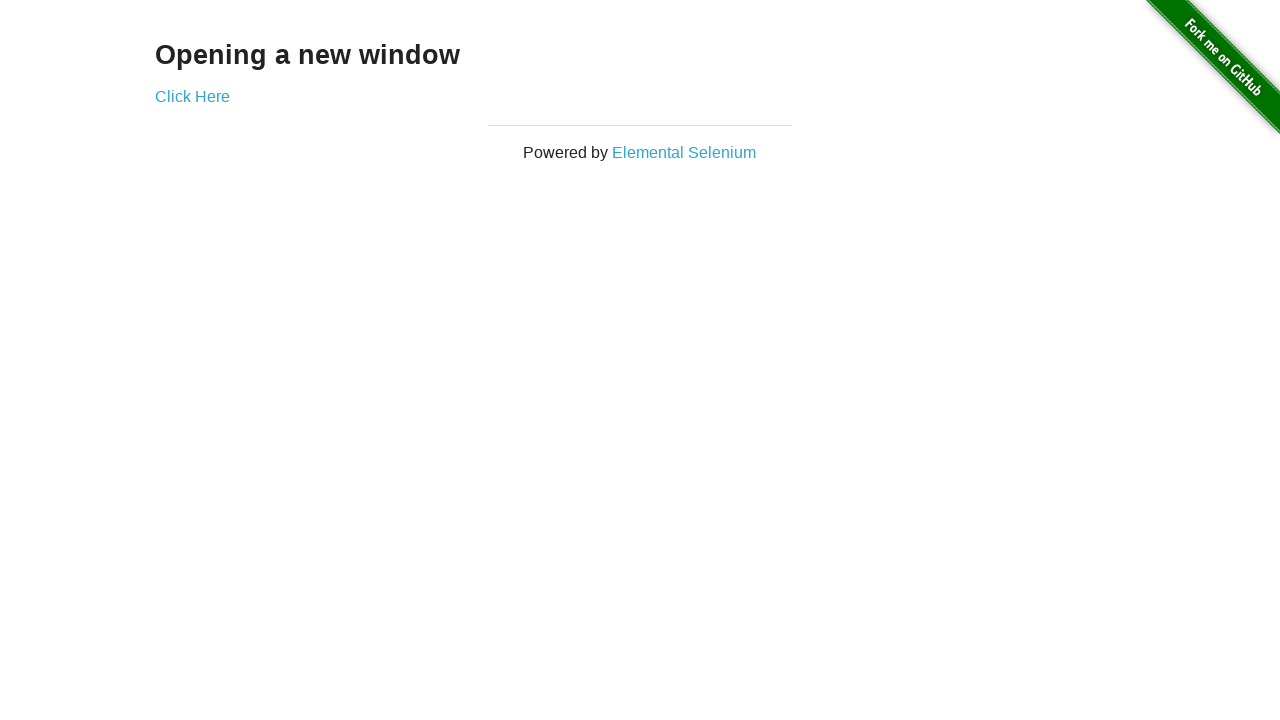

Verified page title contains 'The Internet'
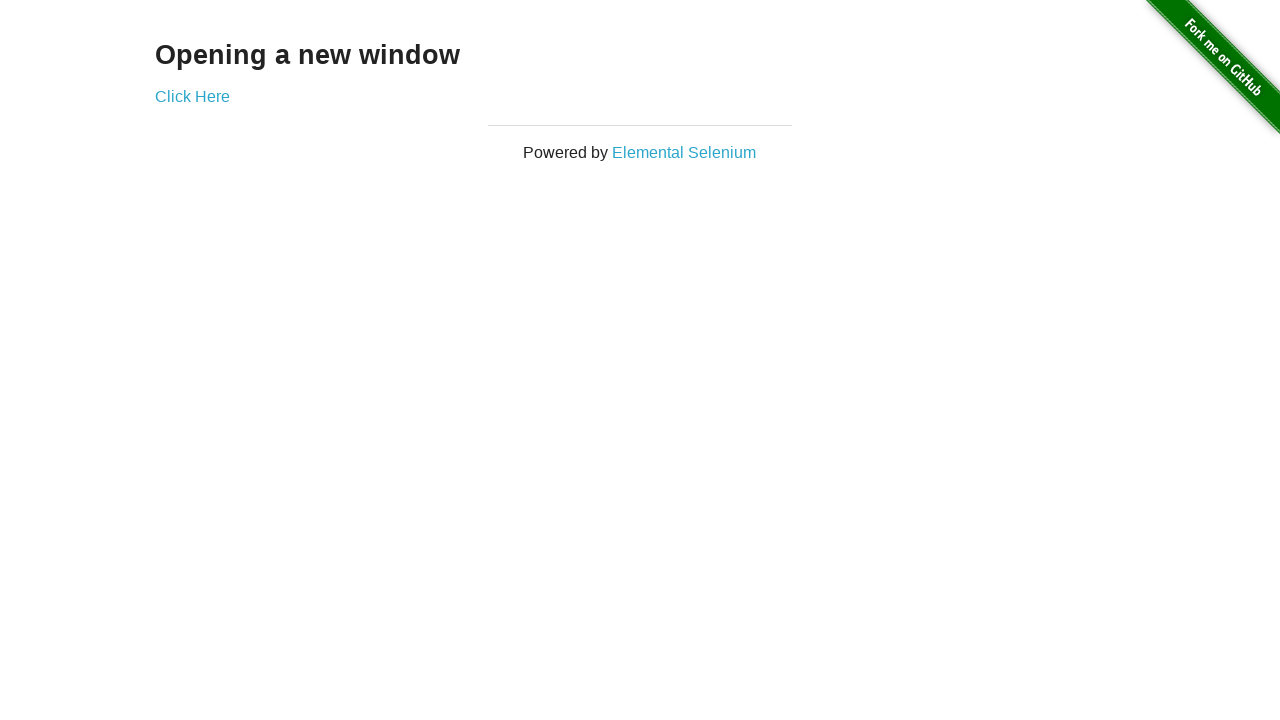

Clicked 'Click Here' link to open new window at (192, 96) on text=Click Here
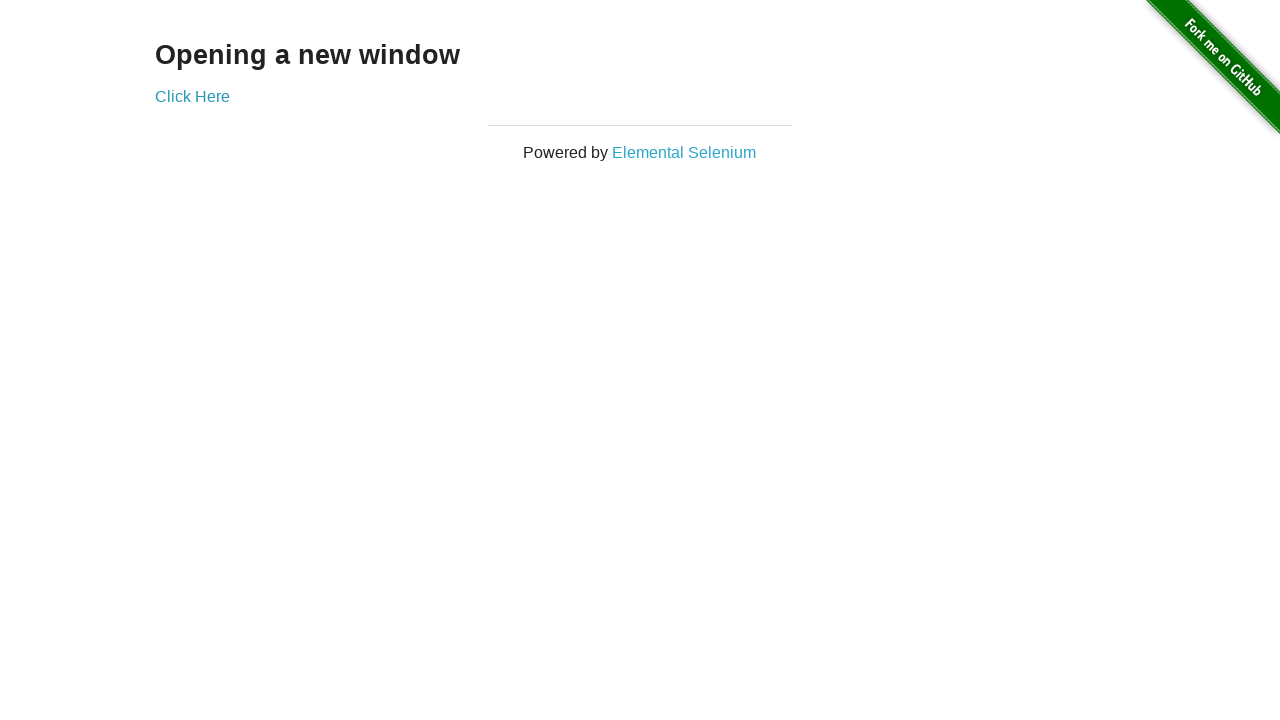

Captured new window/page object
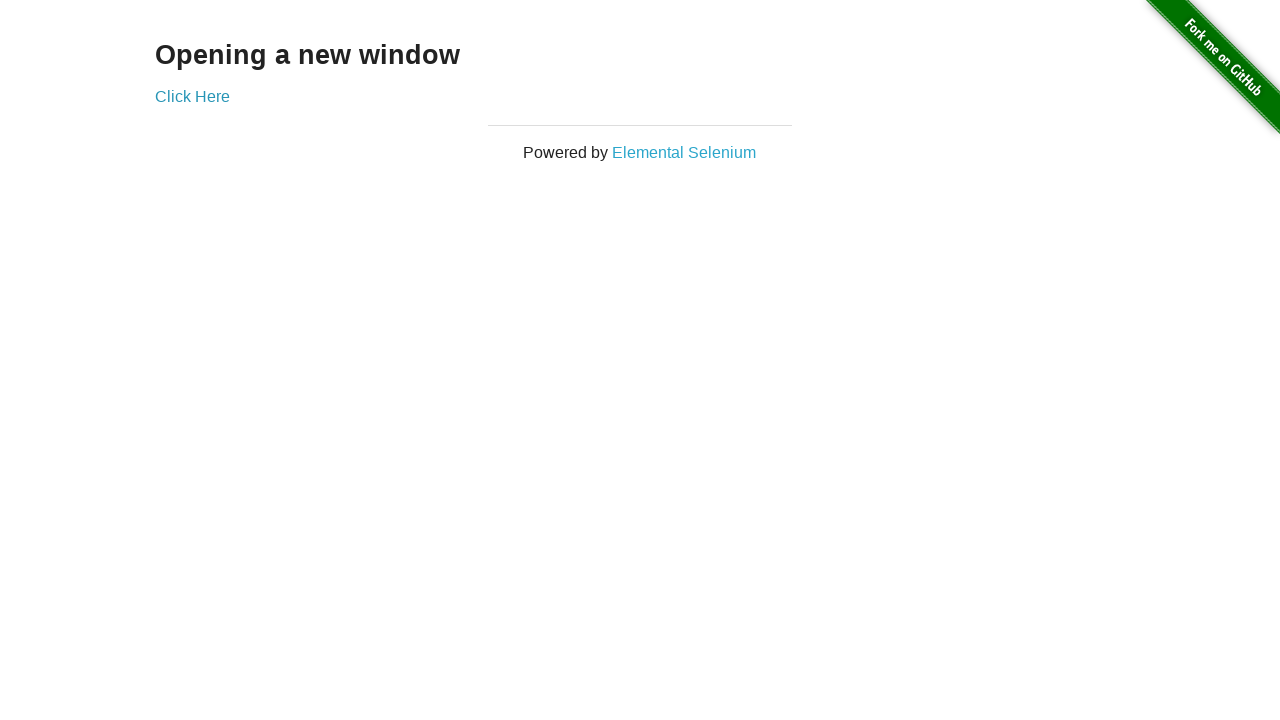

Waited for new page to load completely
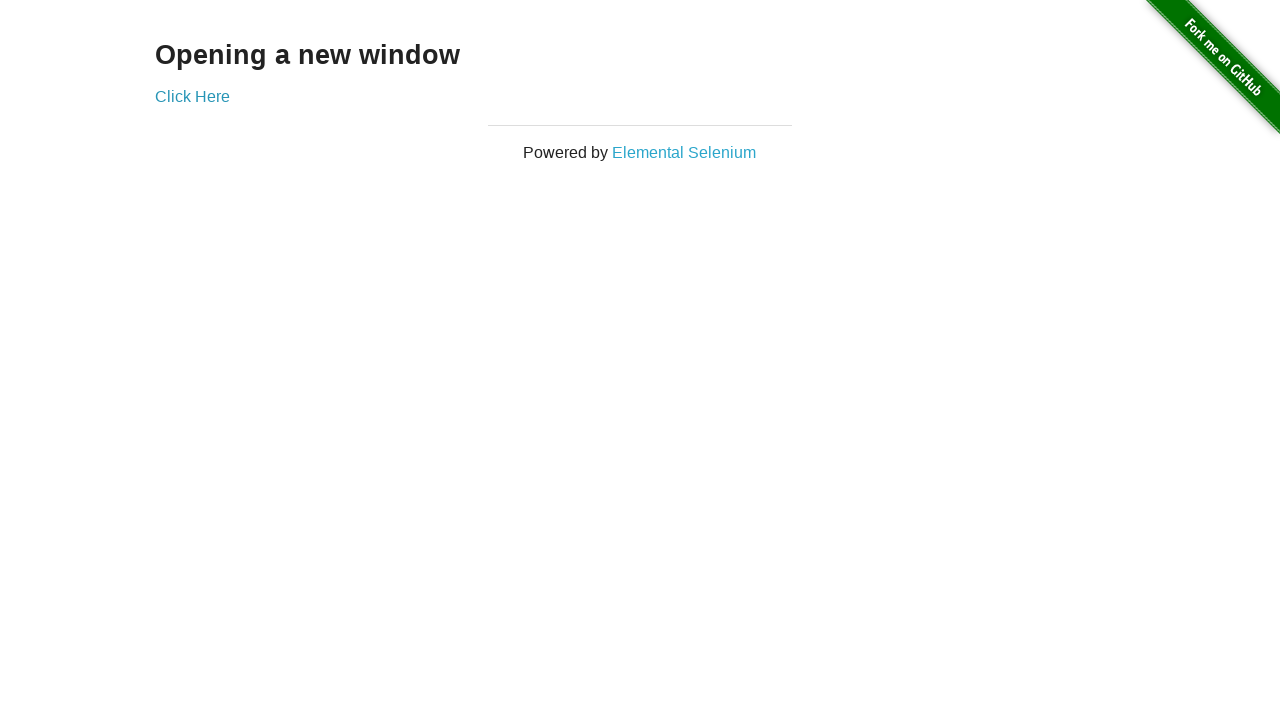

Verified new page title is 'New Window'
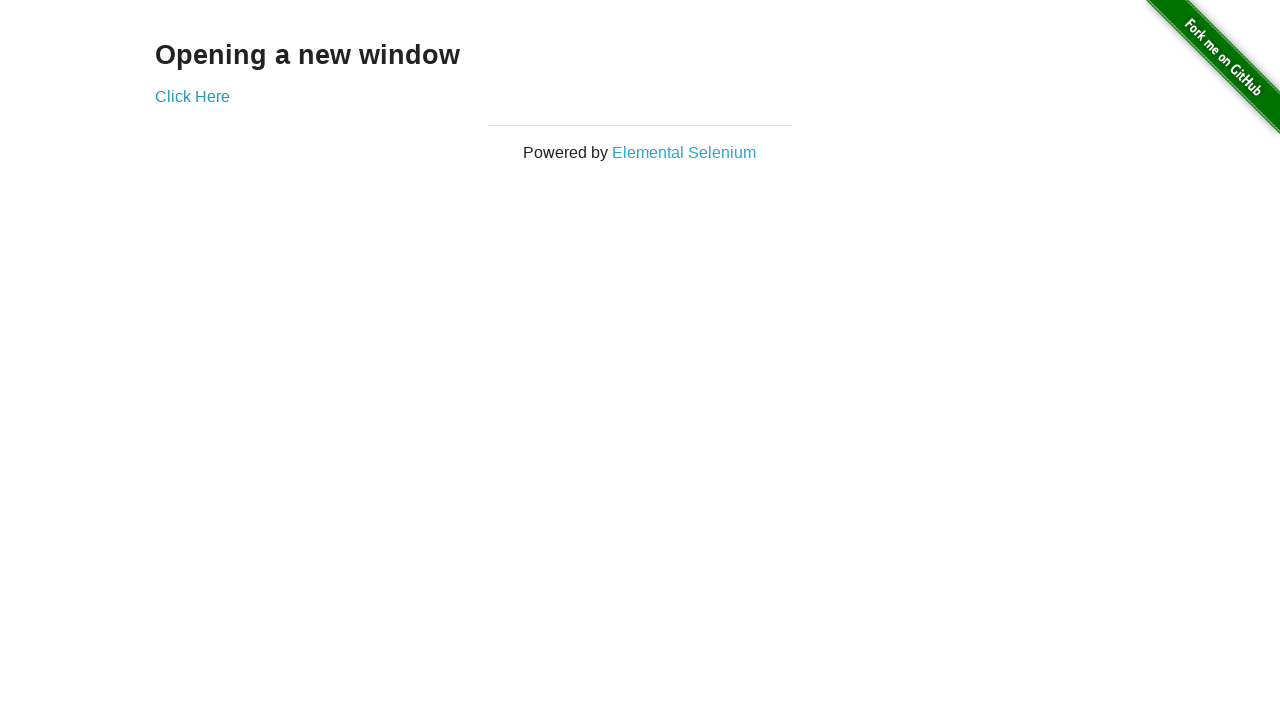

Verified new page heading text is 'New Window'
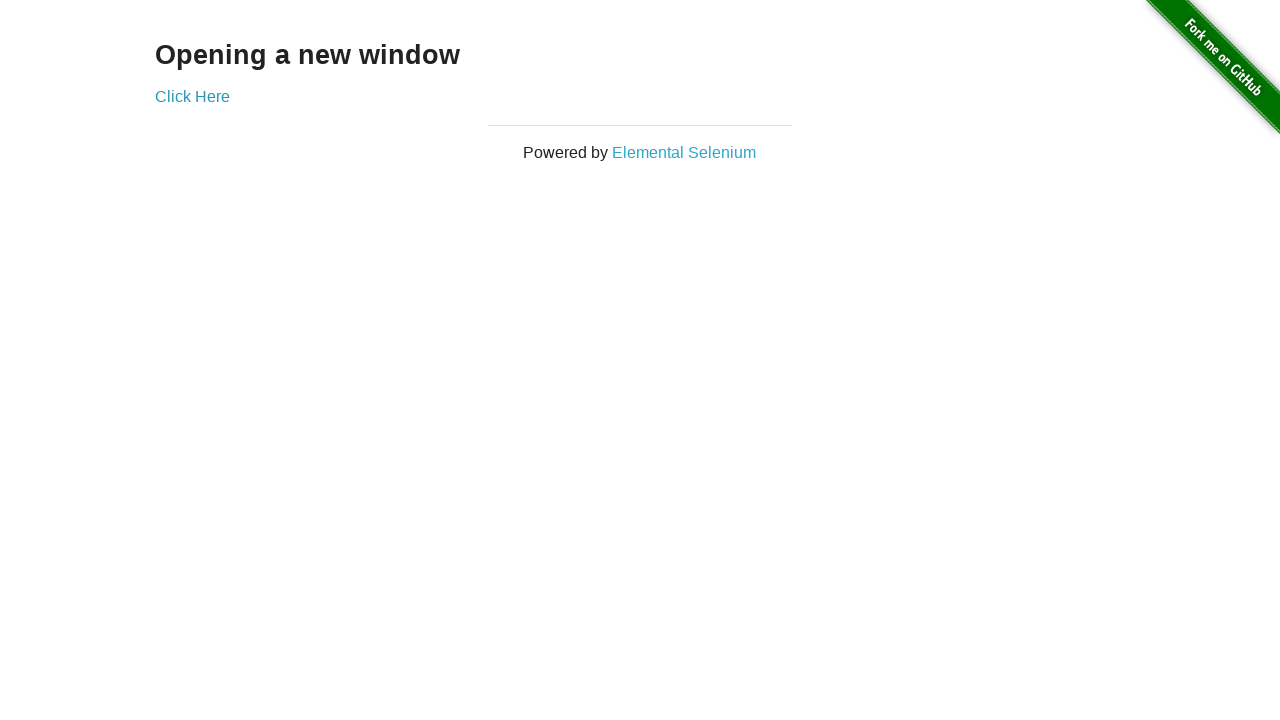

Brought original page to front
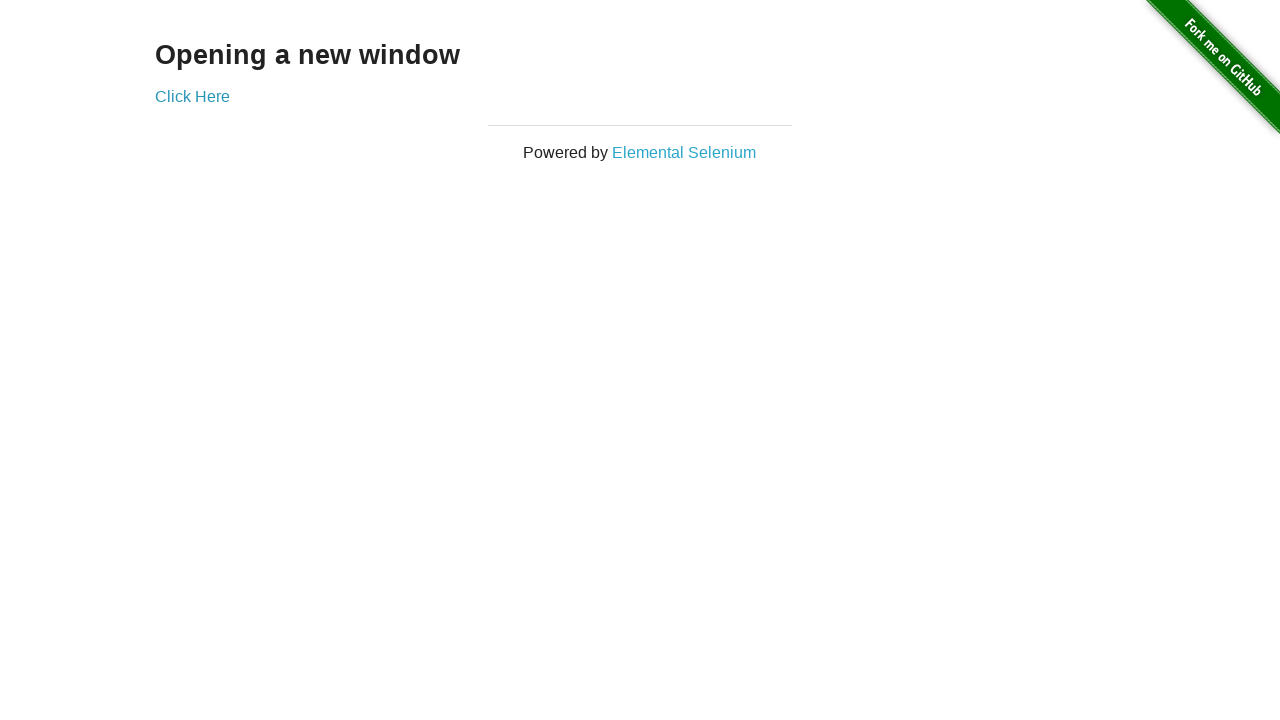

Verified original page title still contains 'The Internet'
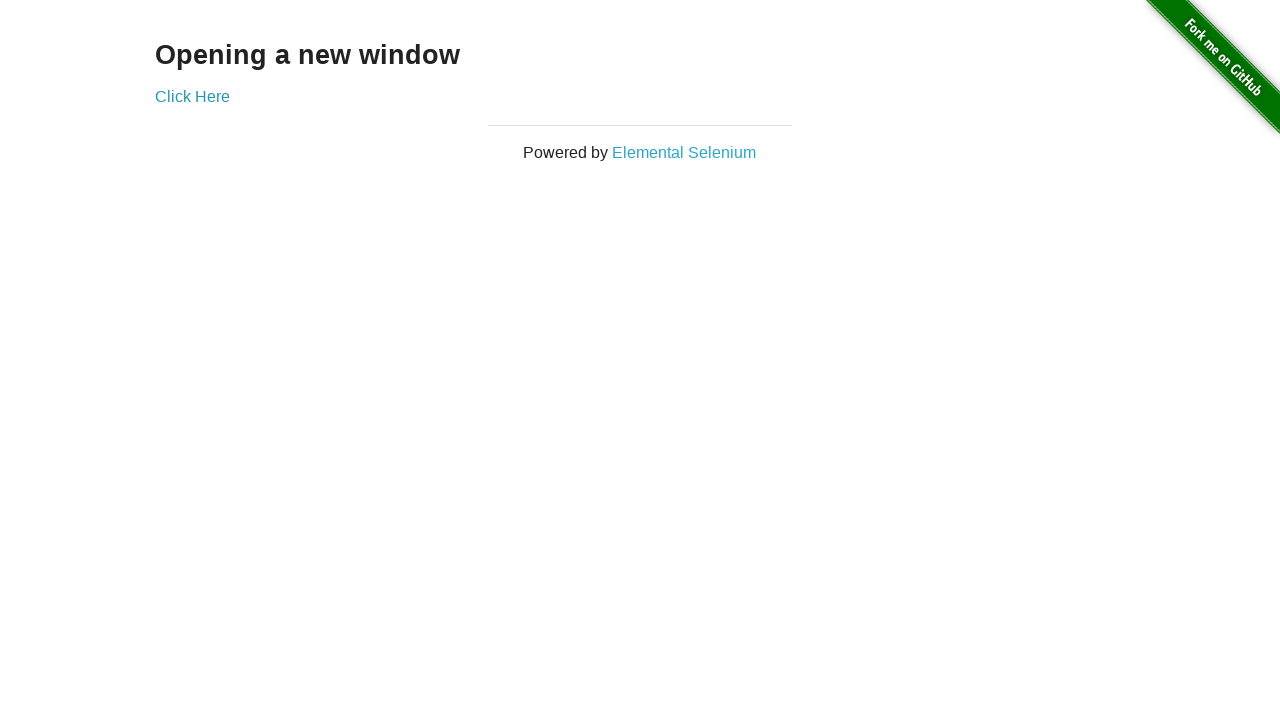

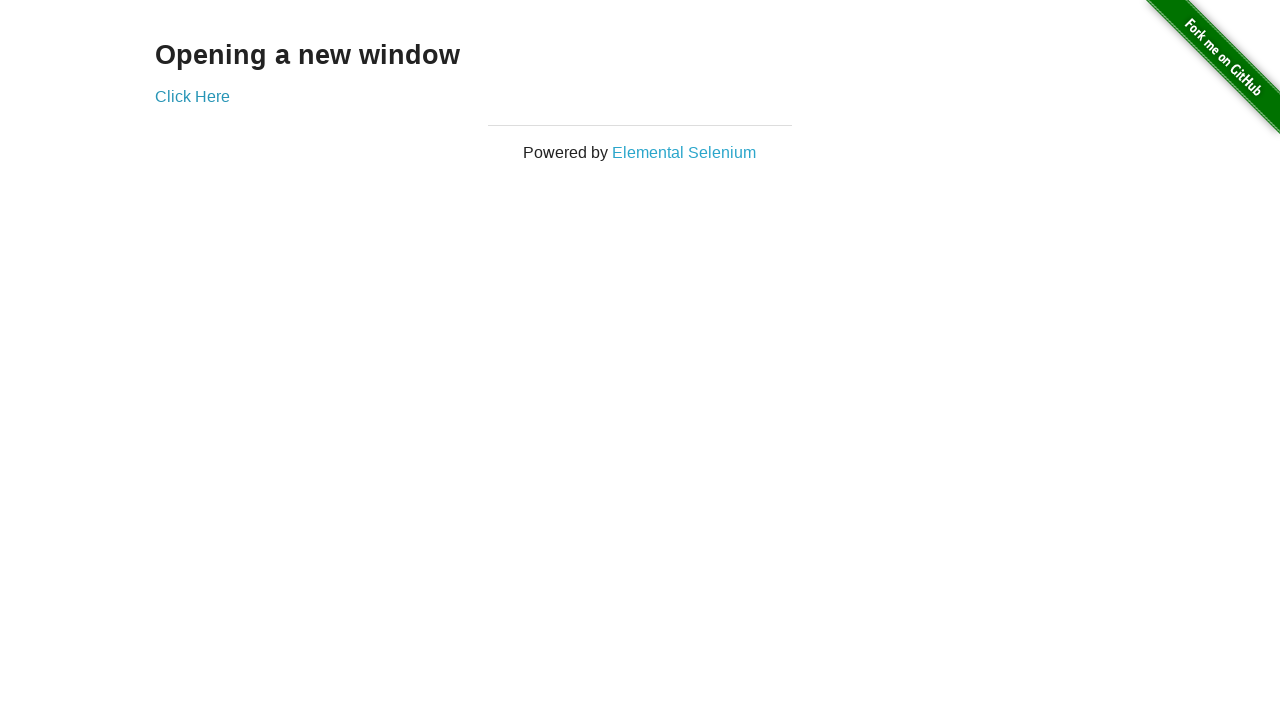